Tests hover functionality by hovering over the first image and verifying that the associated name element becomes visible

Starting URL: https://practice.cydeo.com/hovers

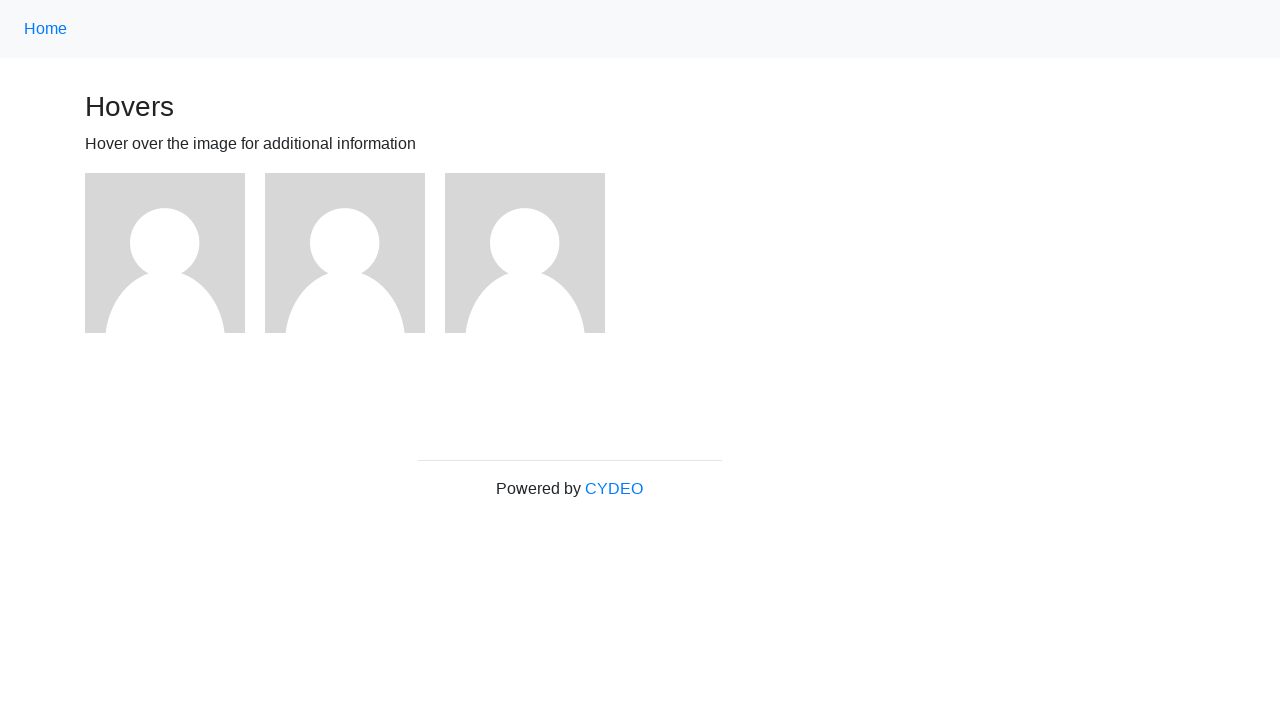

Located first image element
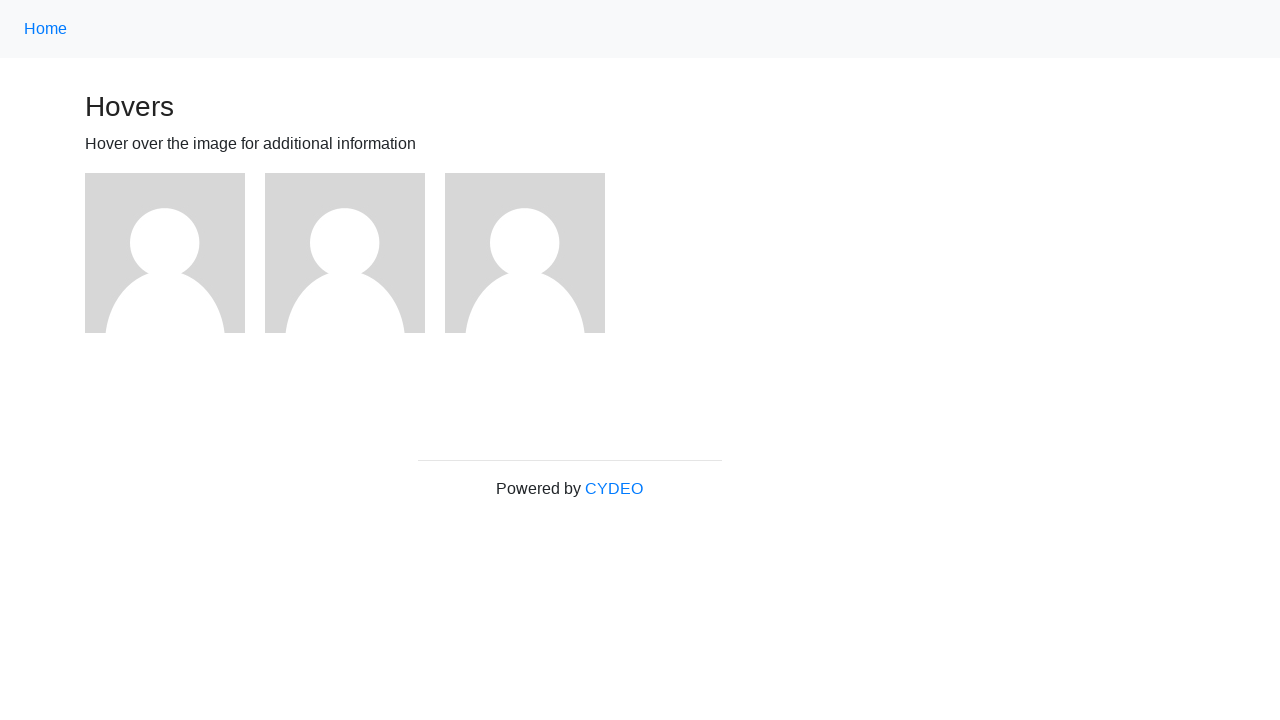

Located first heading element
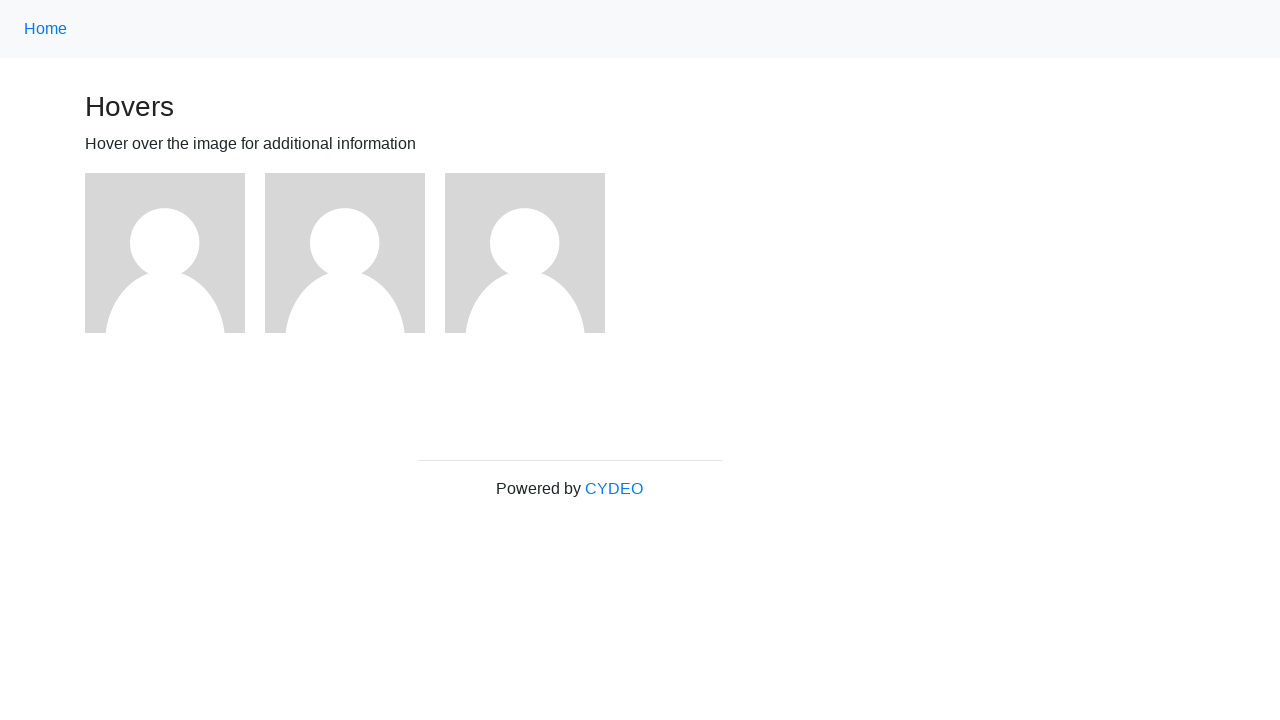

Hovered over first image at (165, 253) on (//img)[1]
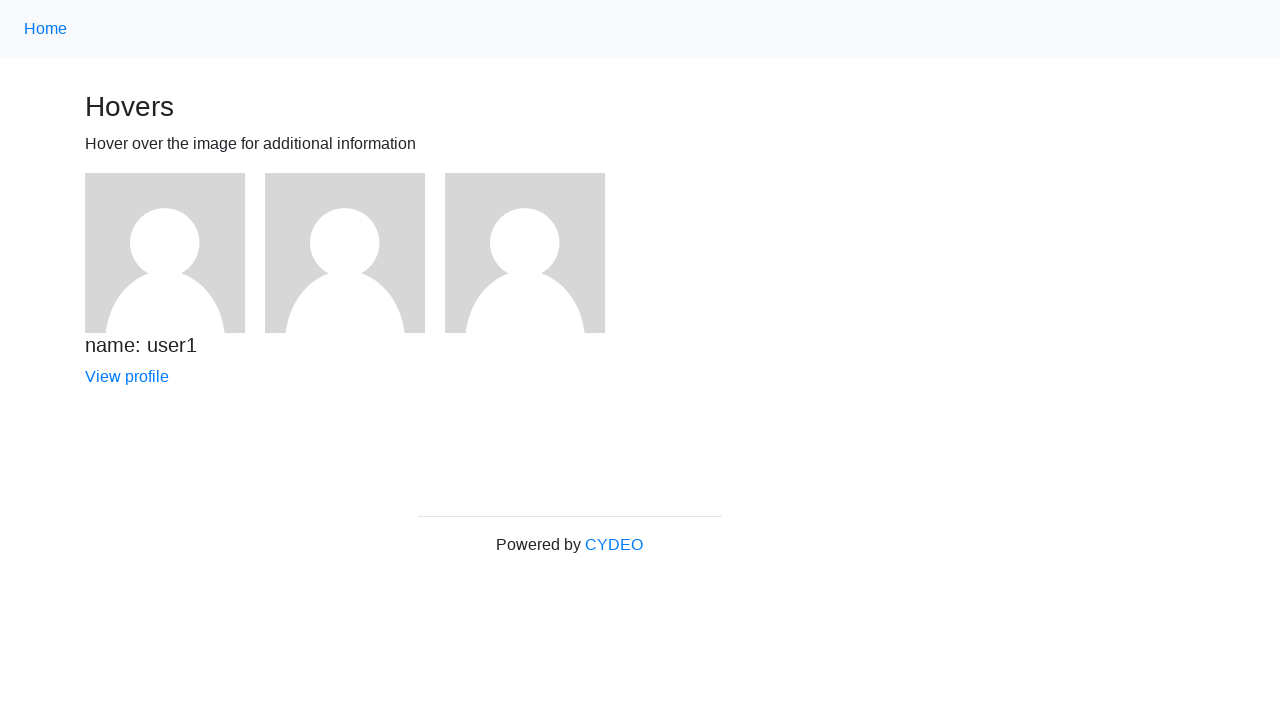

Checked visibility of first image name
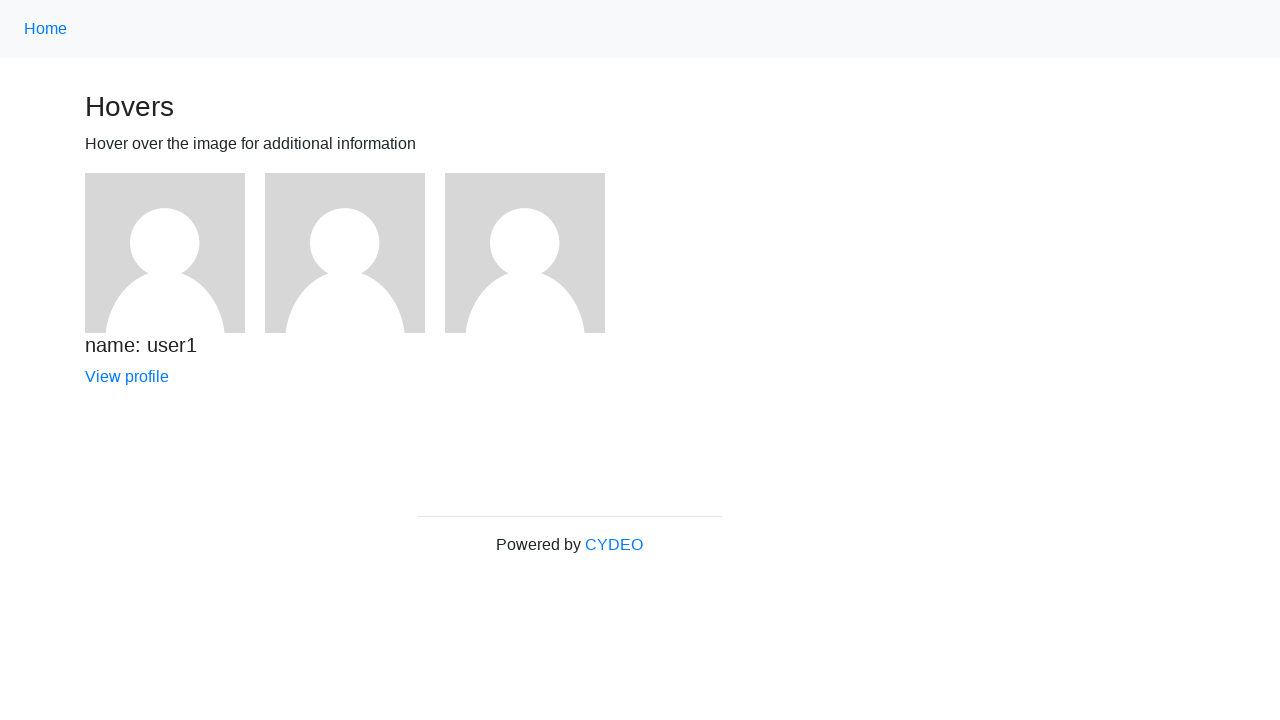

Assertion passed: First image name is visible after hover
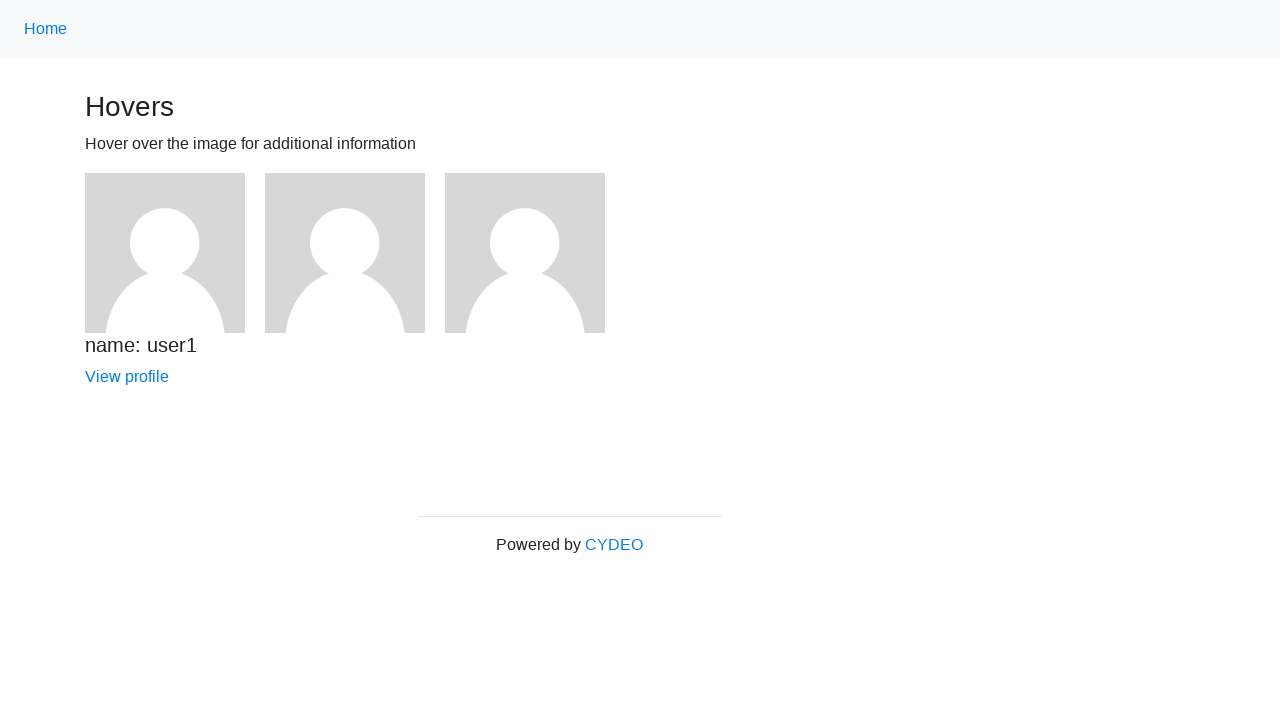

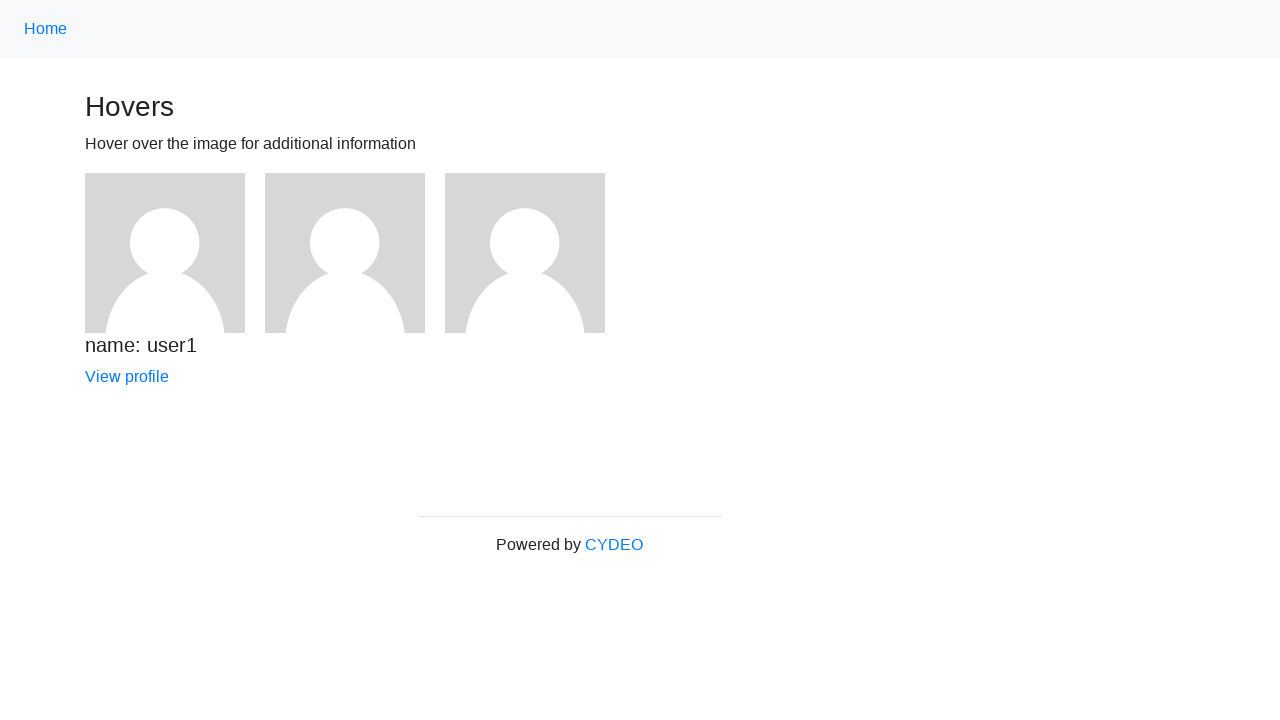